Navigates to the Omayo blog page and locates a login button element using XPath selector

Starting URL: http://omayo.blogspot.com/

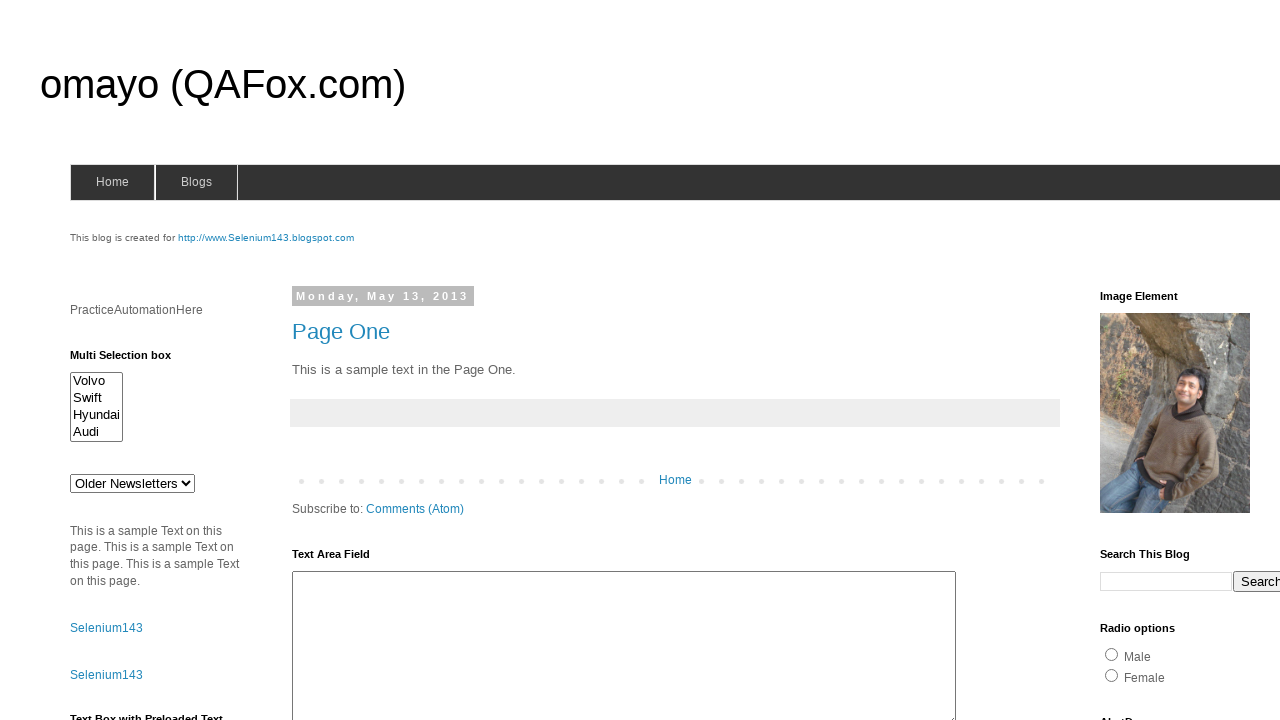

Navigated to Omayo blog page
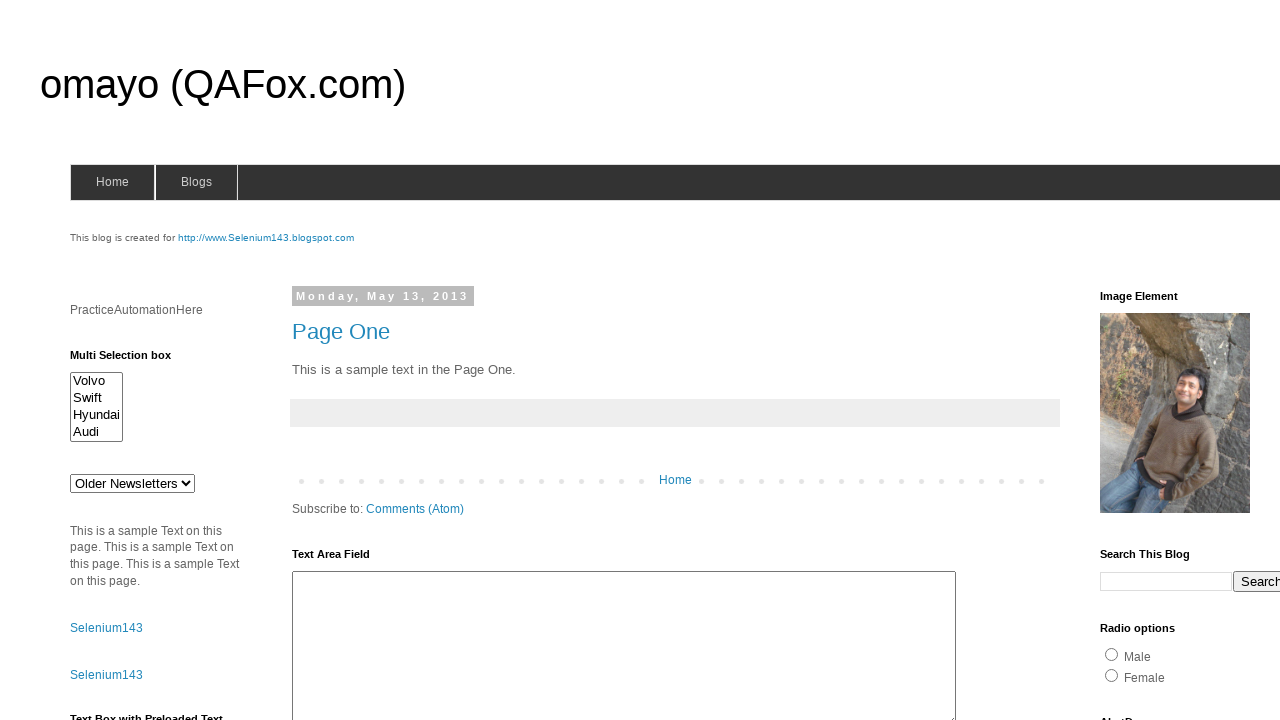

Located login button using XPath selector and extracted text content
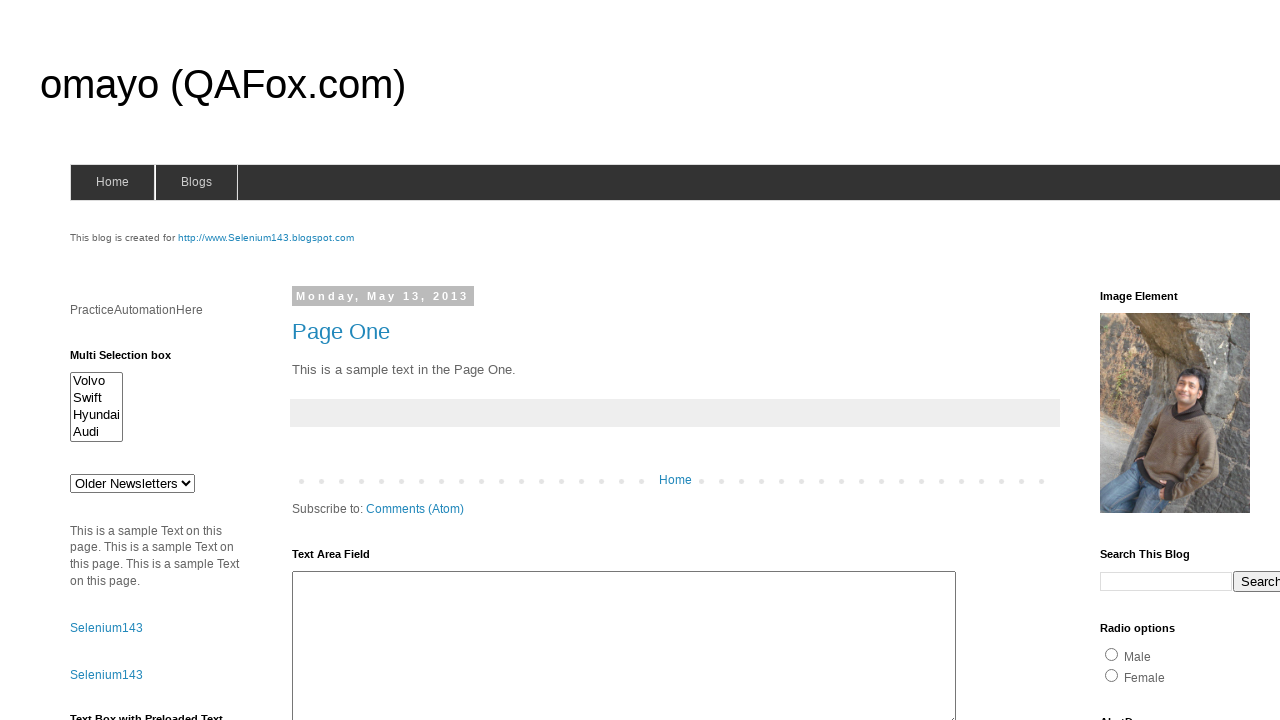

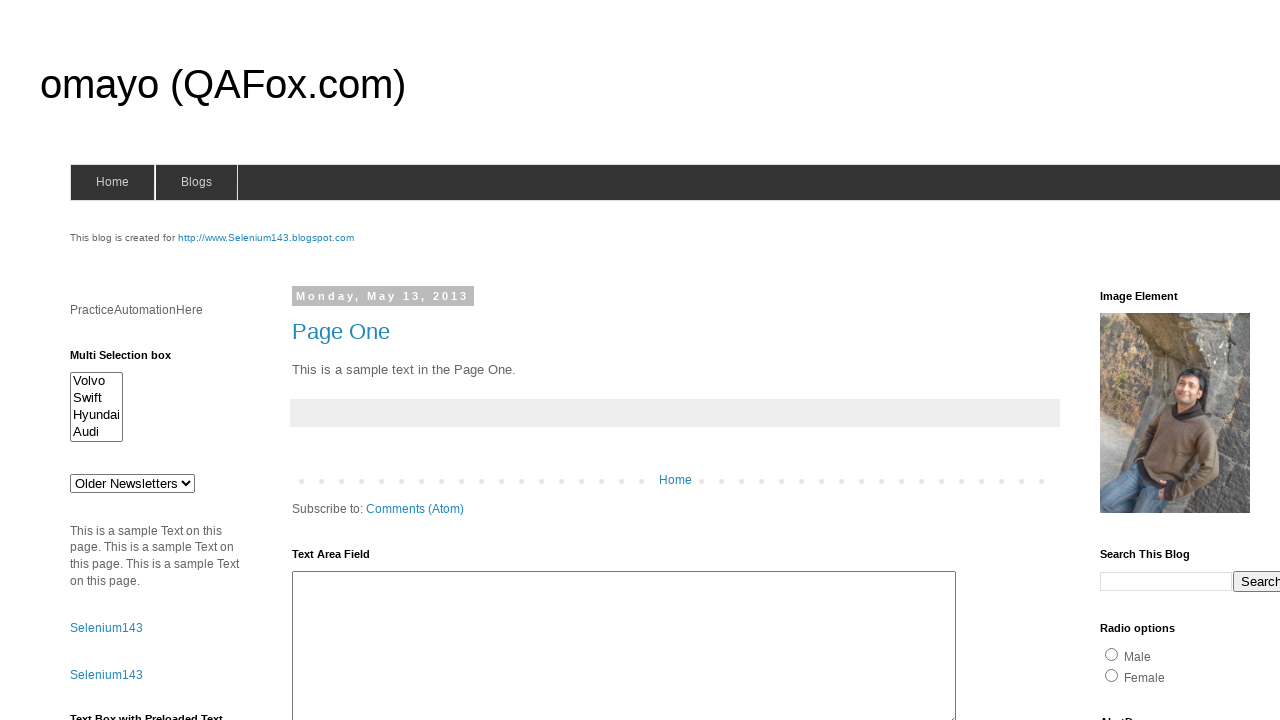